Tests mobile viewport behavior by verifying the mobile menu toggle is visible and functional, then checking that the mobile navigation sidebar appears when clicked.

Starting URL: https://playwright.dev/

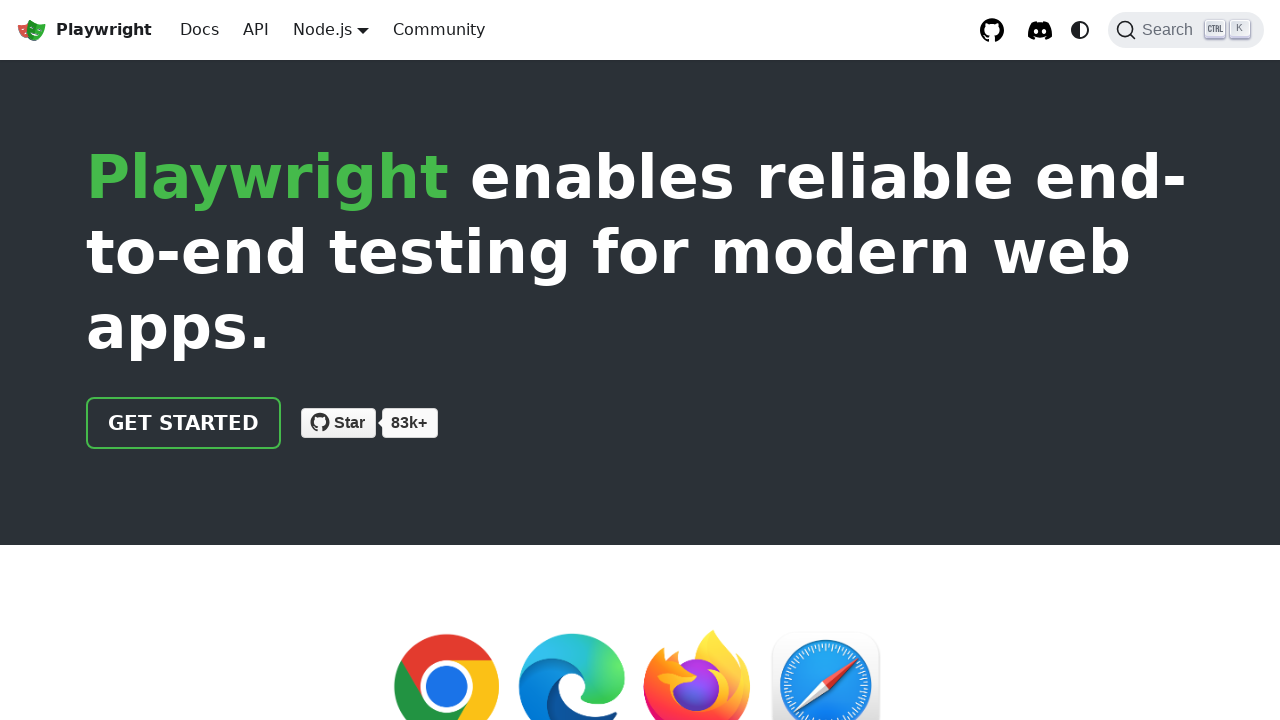

Cleared cookies to start fresh session
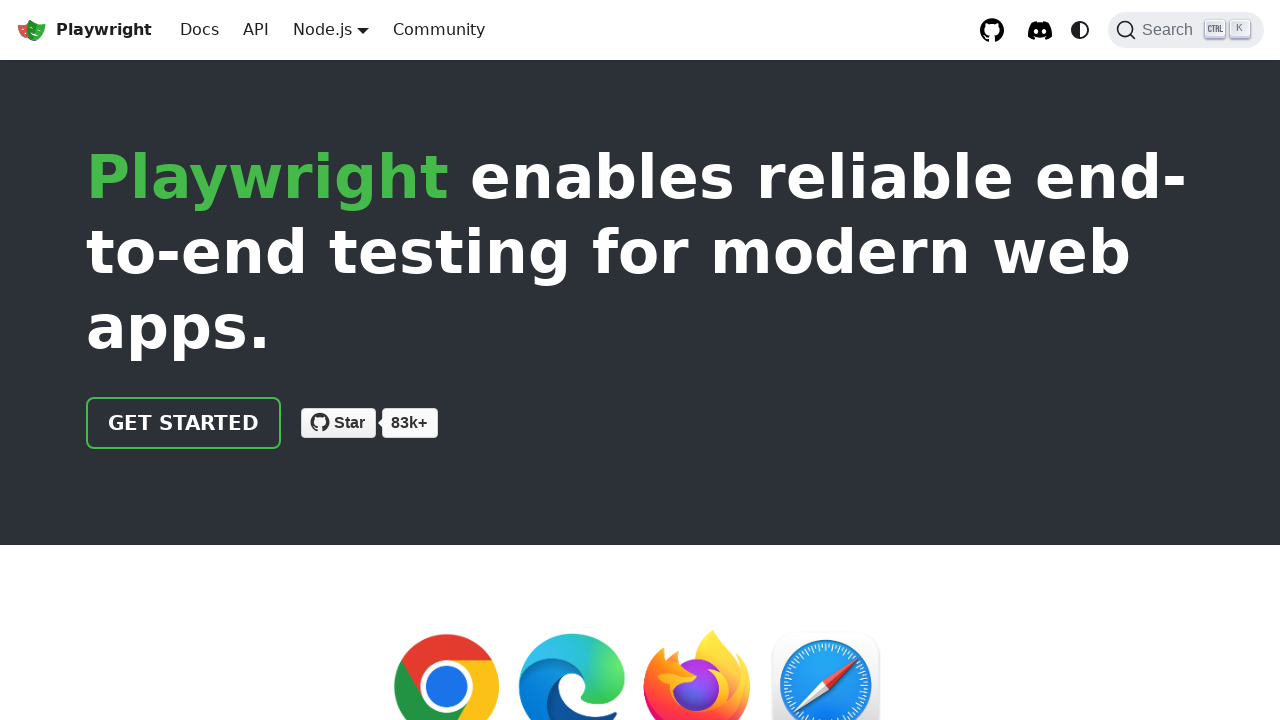

Set mobile viewport to iPhone 12 dimensions (390x844)
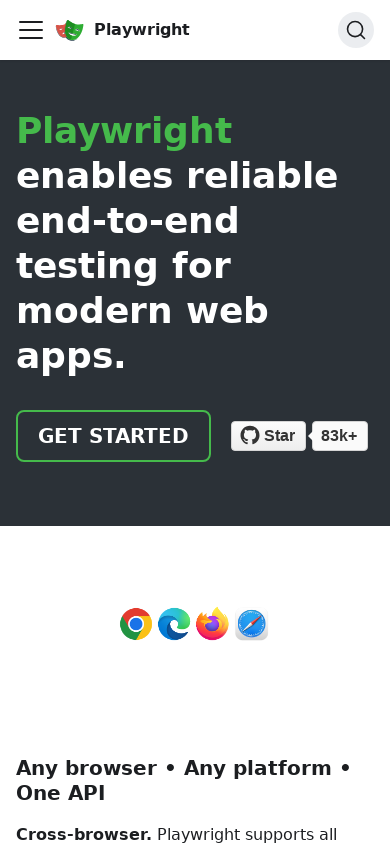

Navigated to https://playwright.dev/
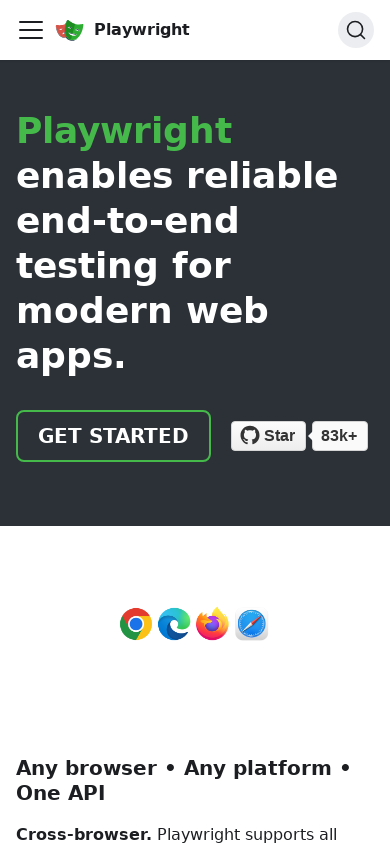

Mobile menu toggle button is visible
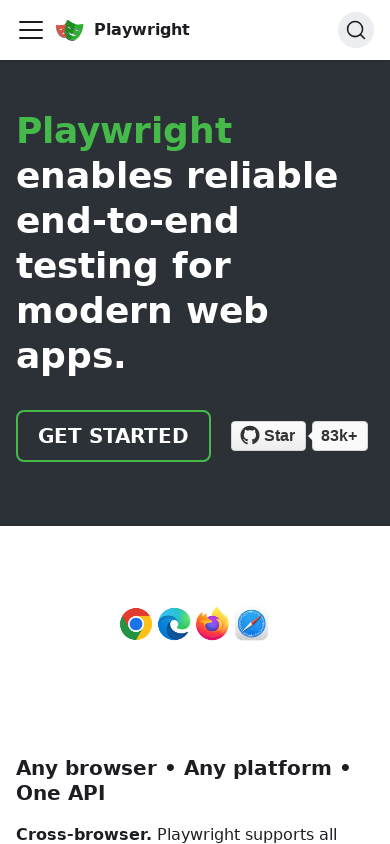

Clicked the mobile navigation toggle button at (31, 30) on [aria-label="Toggle navigation bar"]
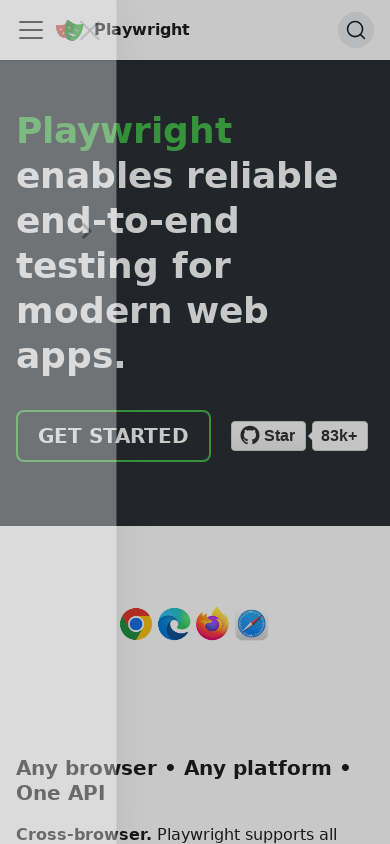

Mobile navigation sidebar appeared after toggle click
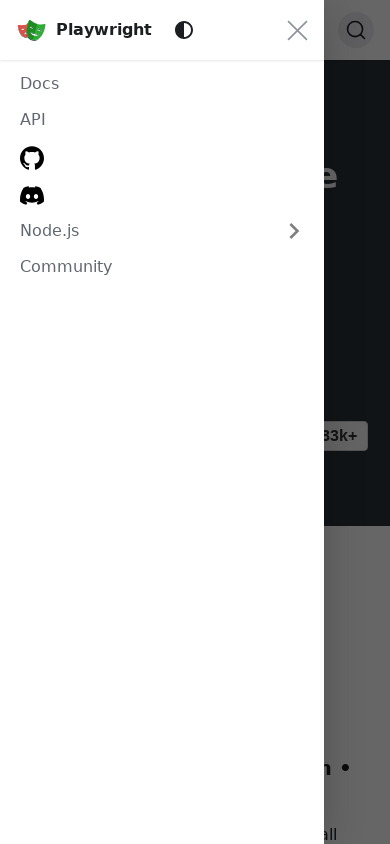

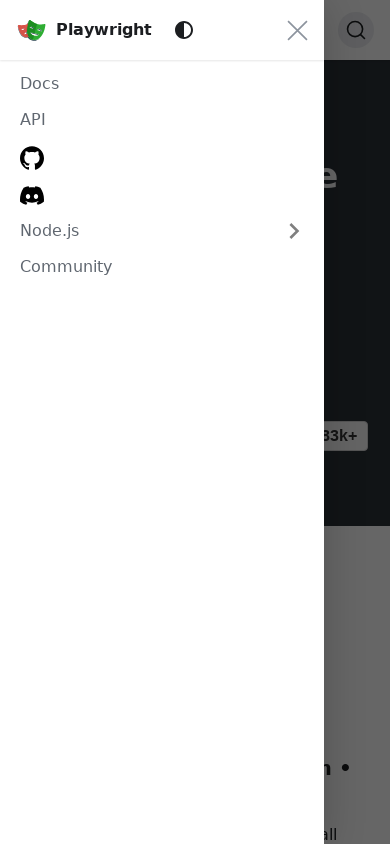